Tests opening a new window by clicking the open window button

Starting URL: https://rahulshettyacademy.com/AutomationPractice/

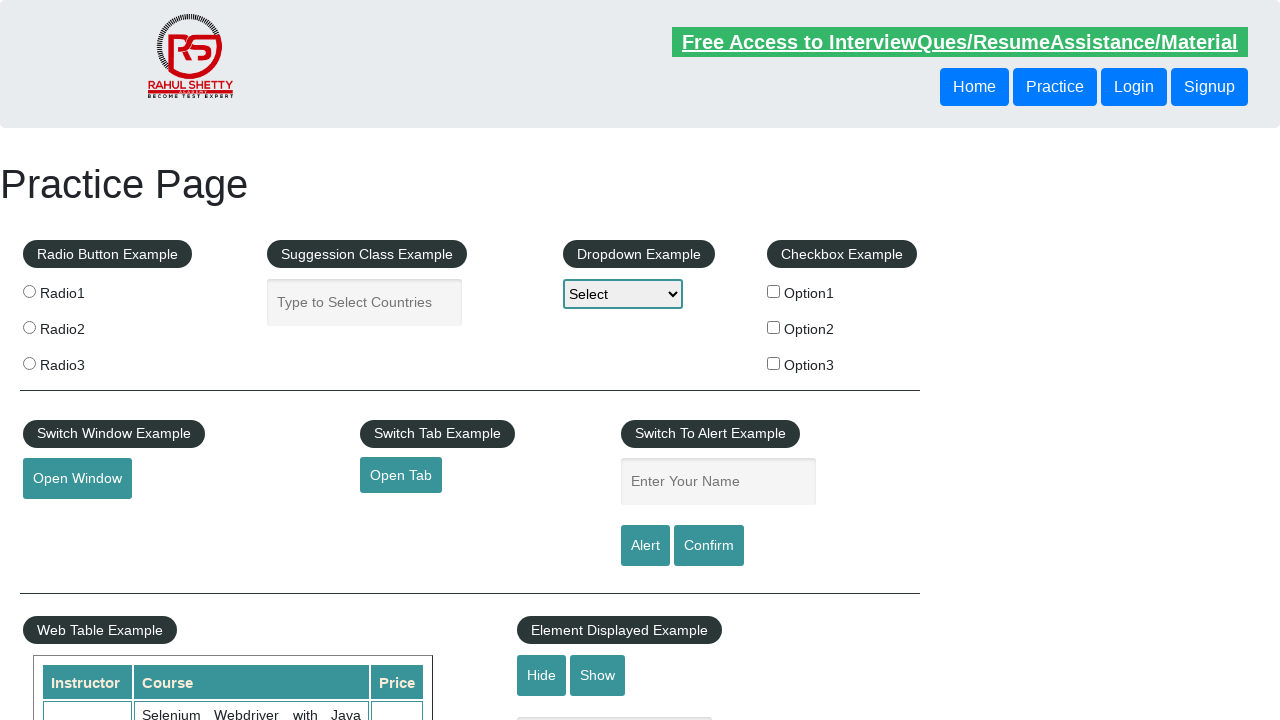

Clicked the open window button at (77, 479) on #openwindow
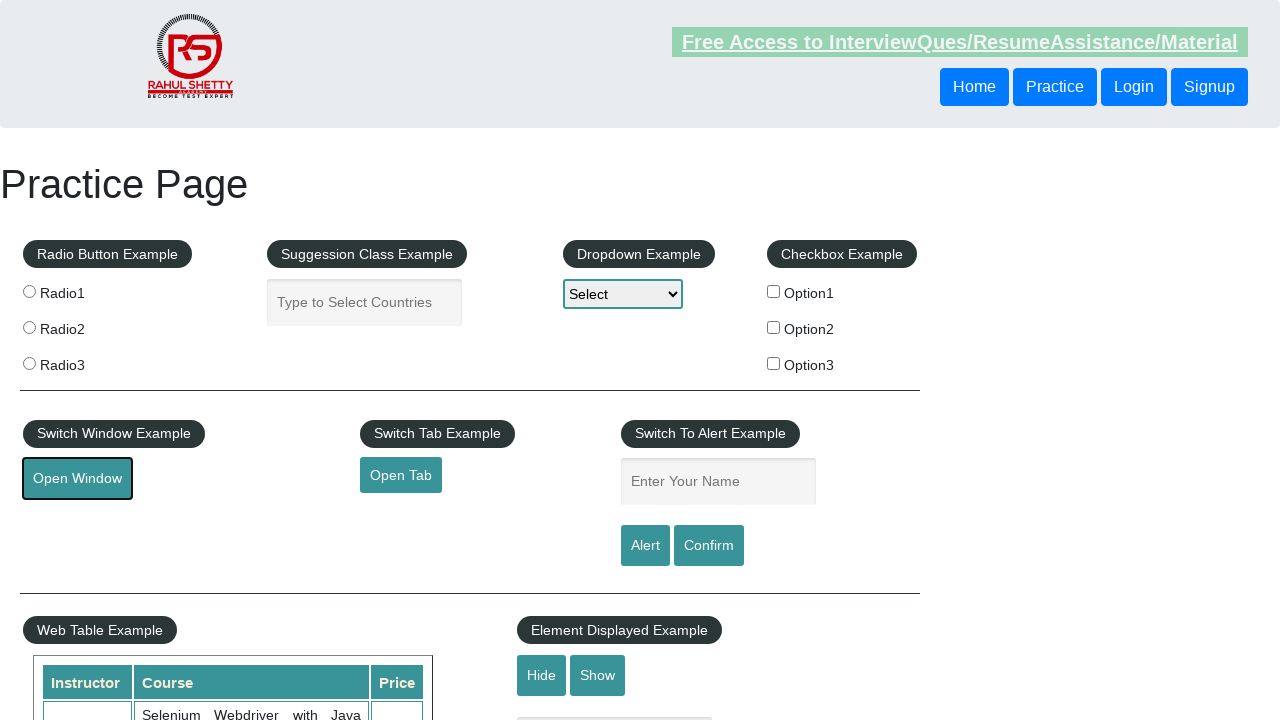

Waited for new window to open
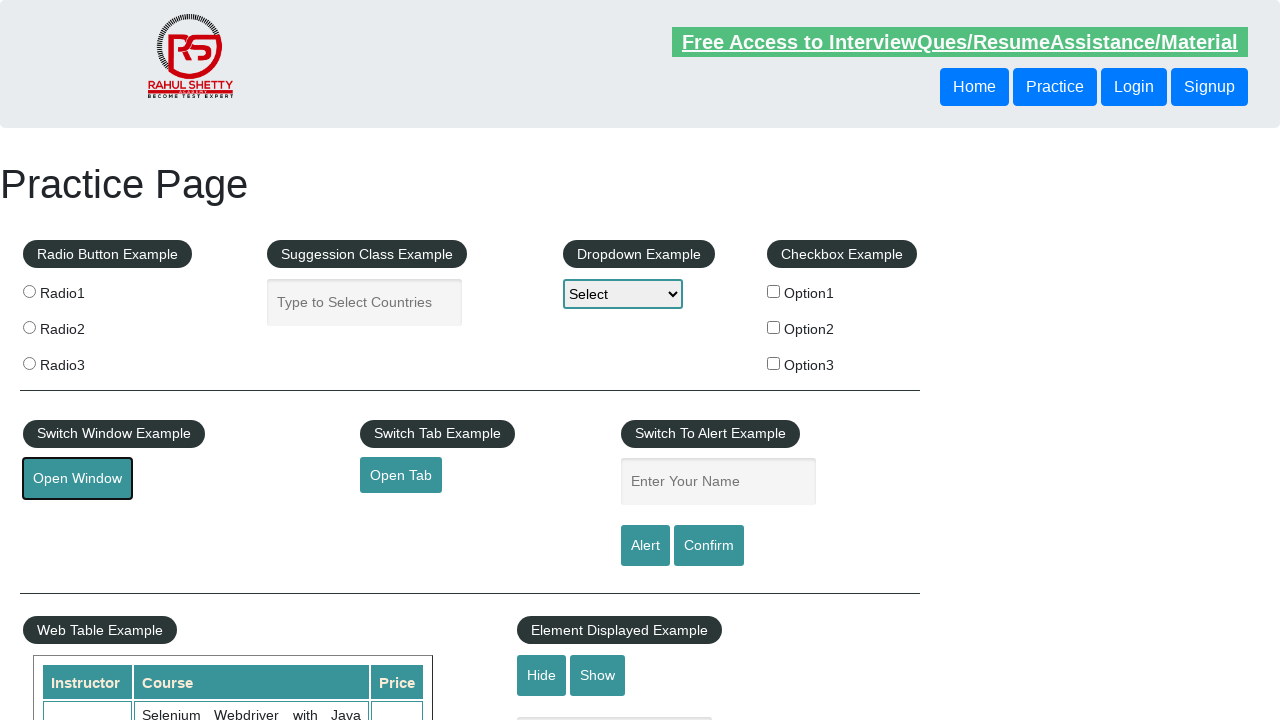

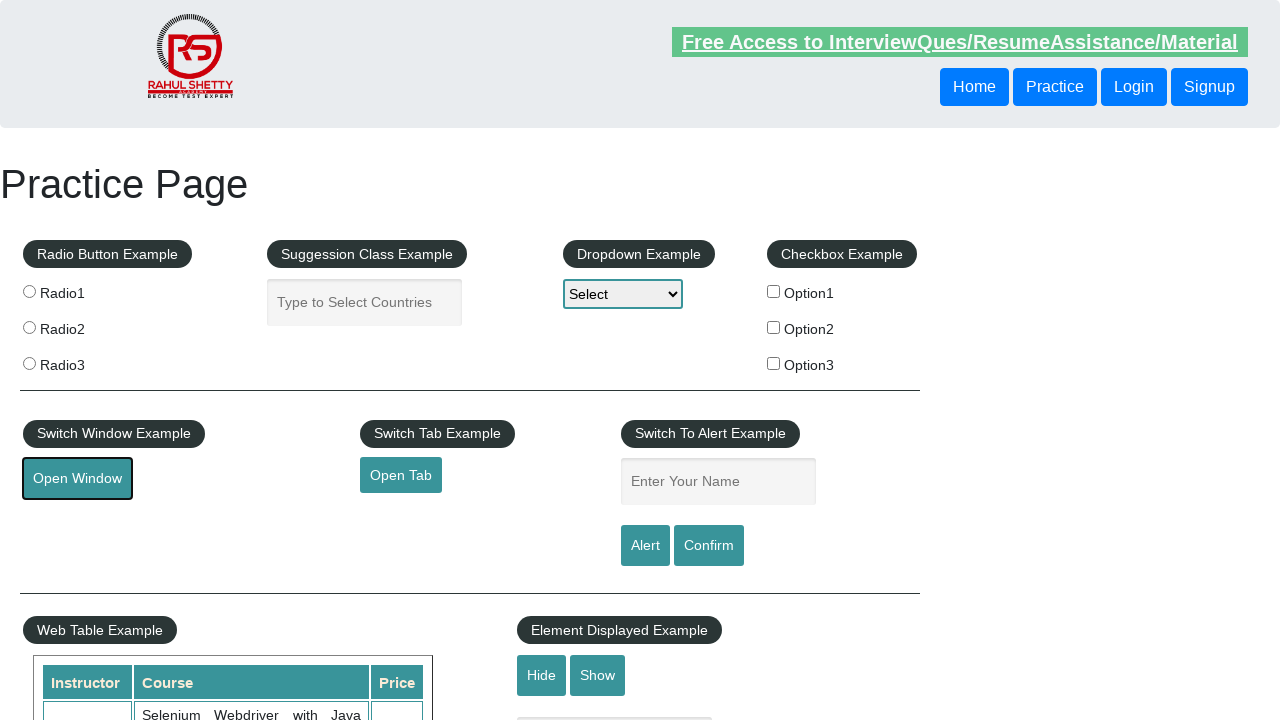